Tests window handling functionality by clicking a link to open a new window, verifying content in both windows, and switching between them

Starting URL: https://the-internet.herokuapp.com/windows

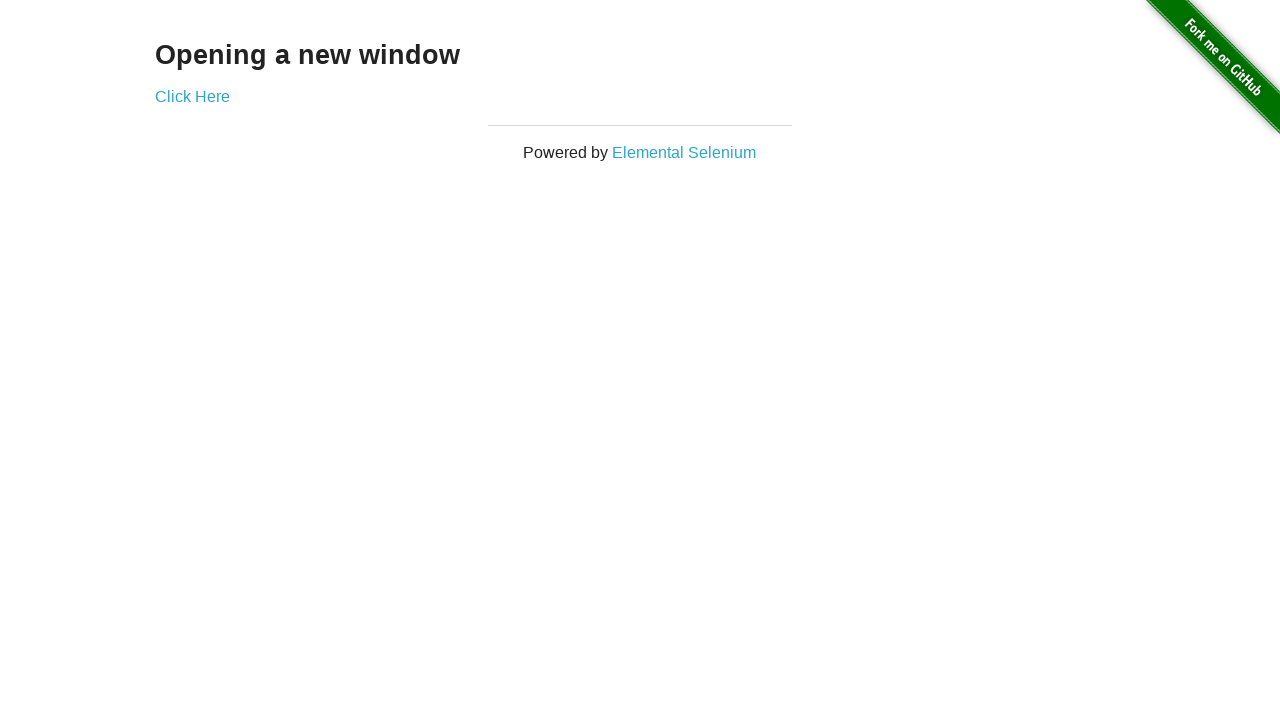

Verified main page heading text is 'Opening a new window'
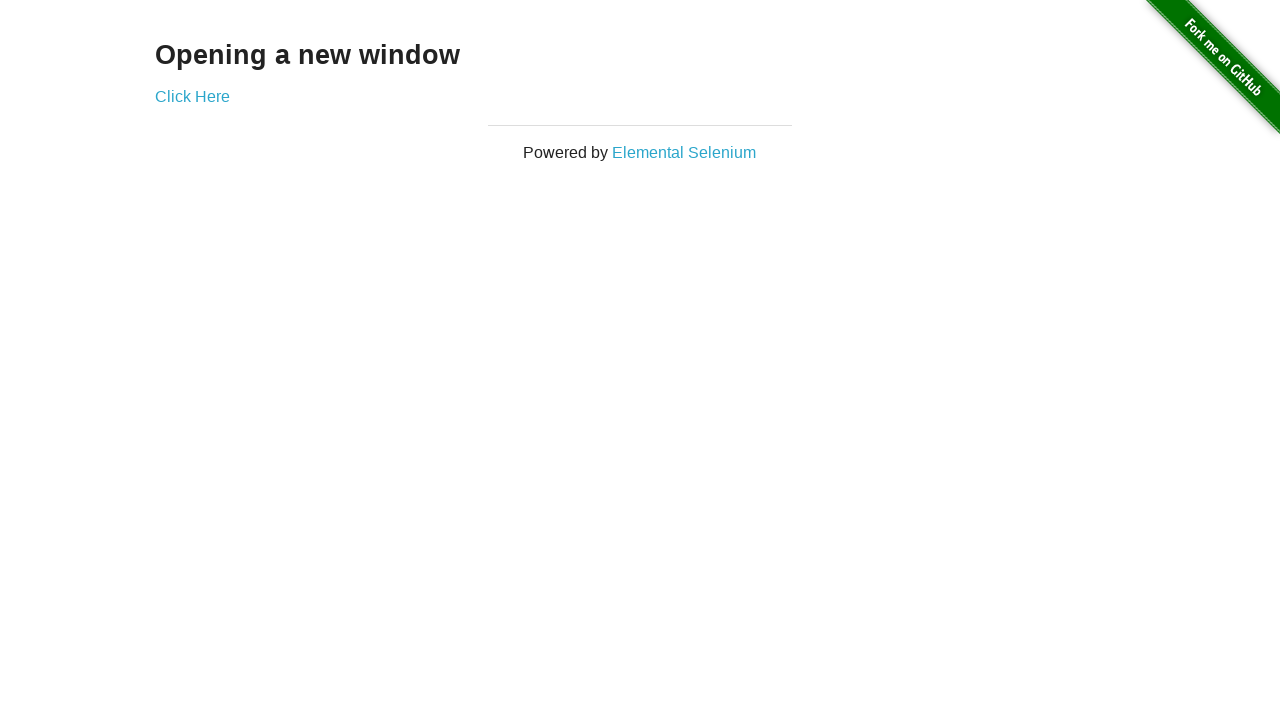

Verified main page title is 'The Internet'
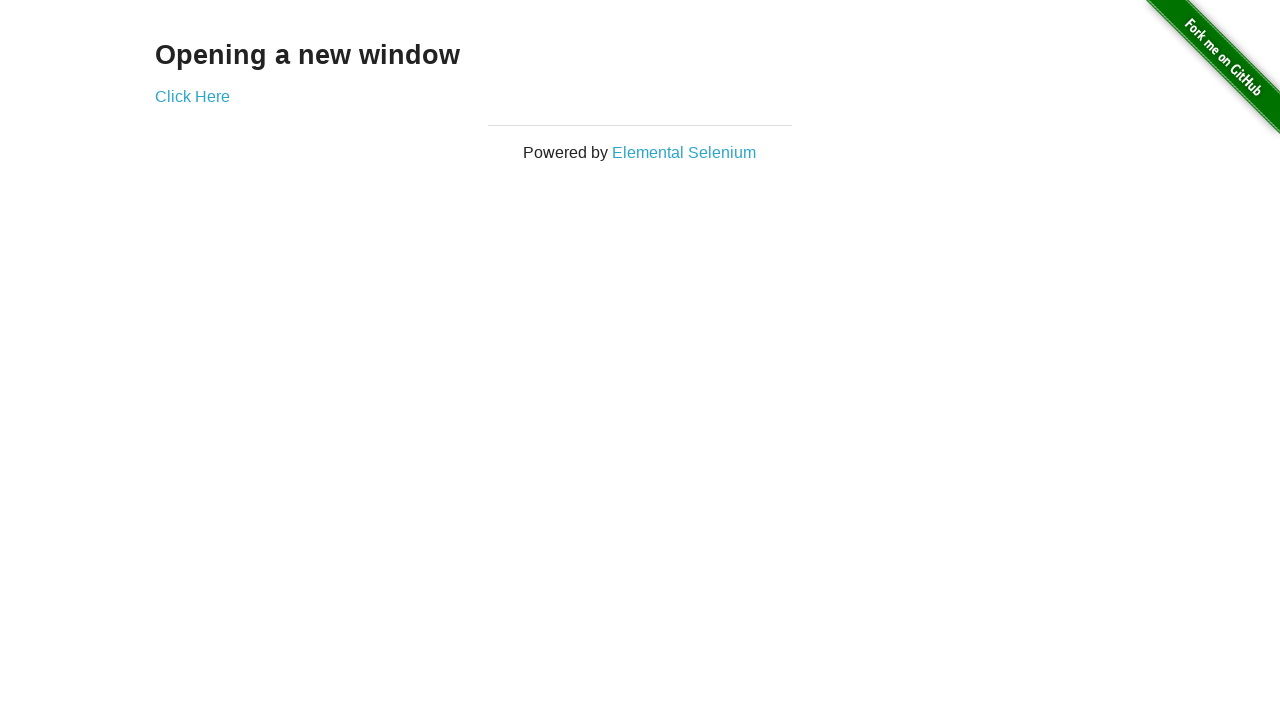

Clicked 'Click Here' link to open new window at (192, 96) on text=Click Here
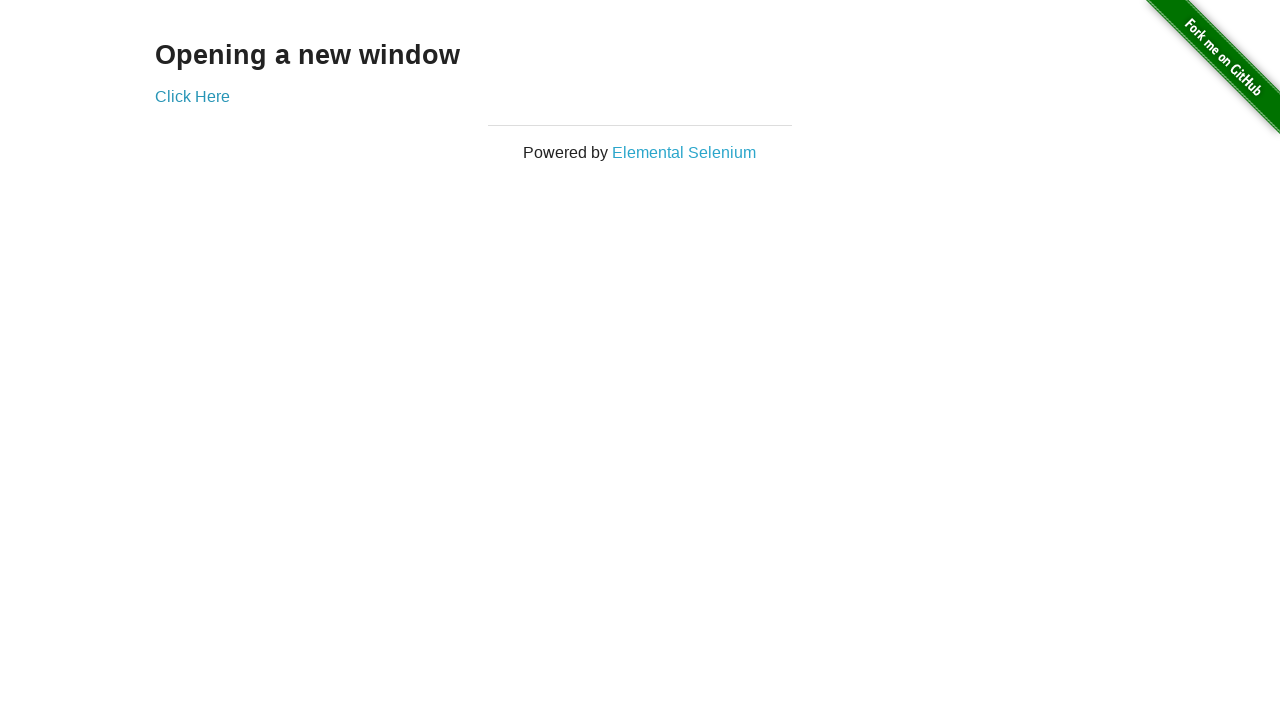

New window popup opened and captured
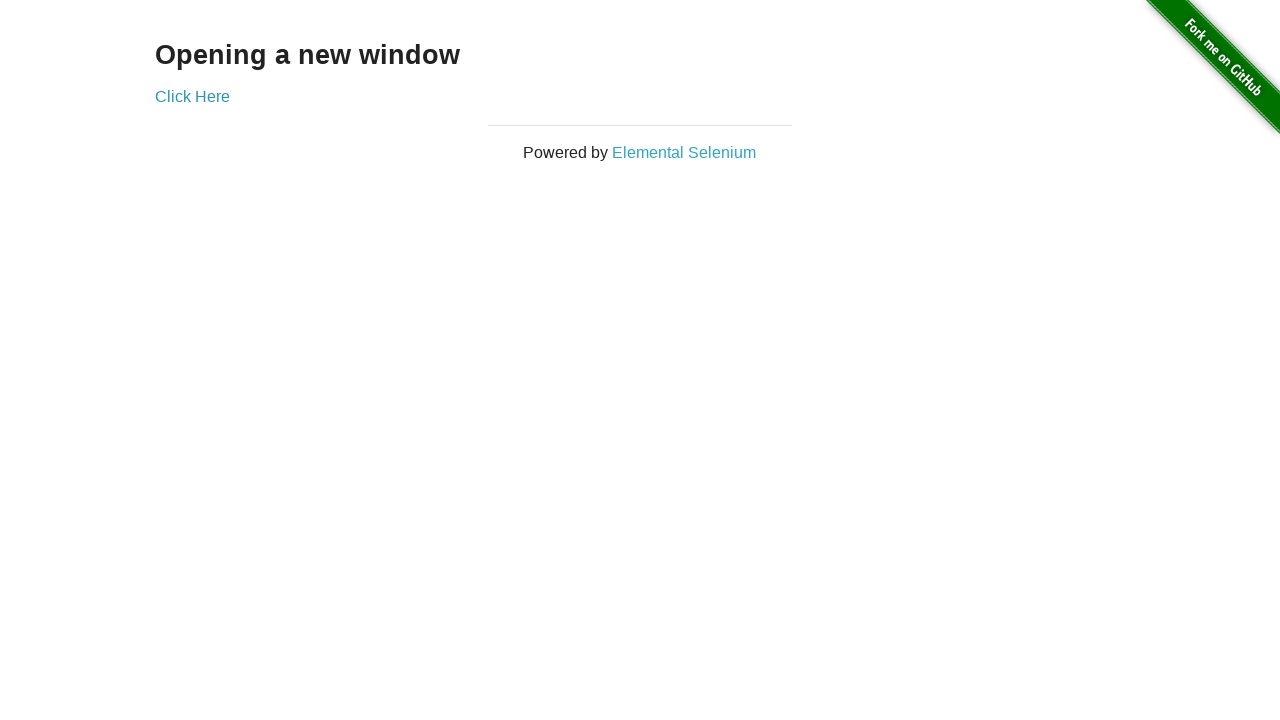

Verified new window title is 'New Window'
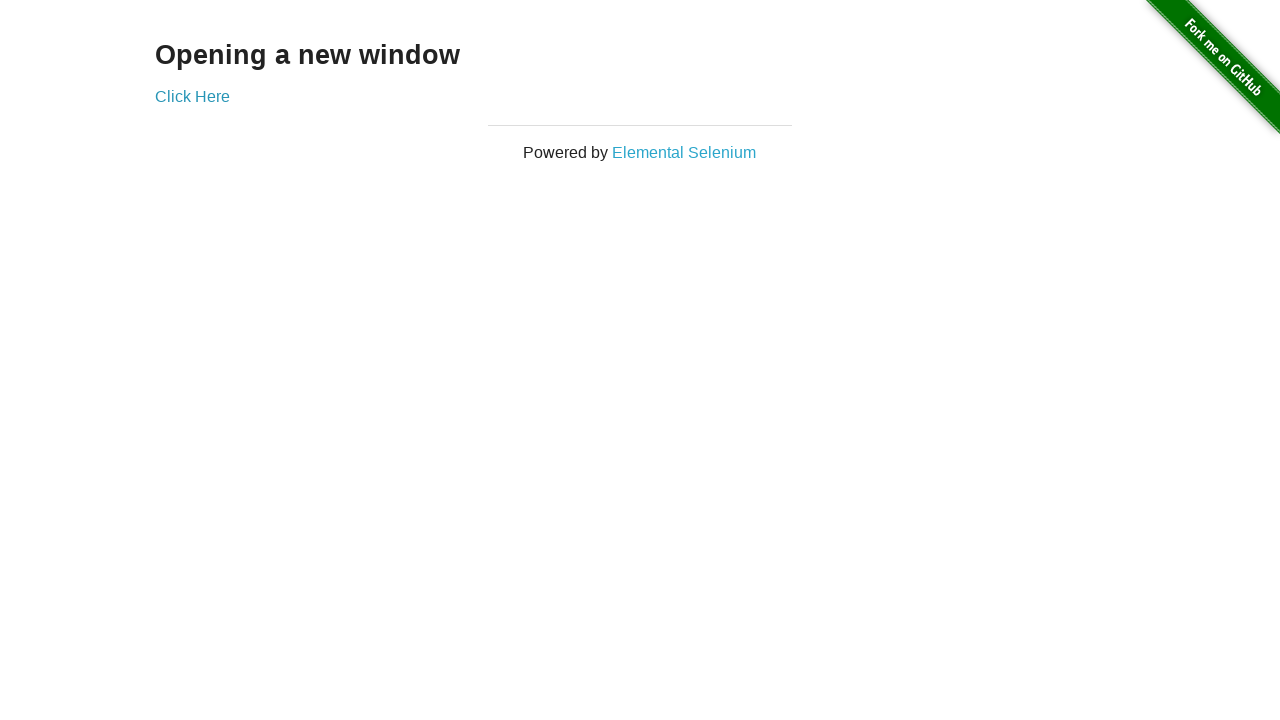

Verified new window heading text is 'New Window'
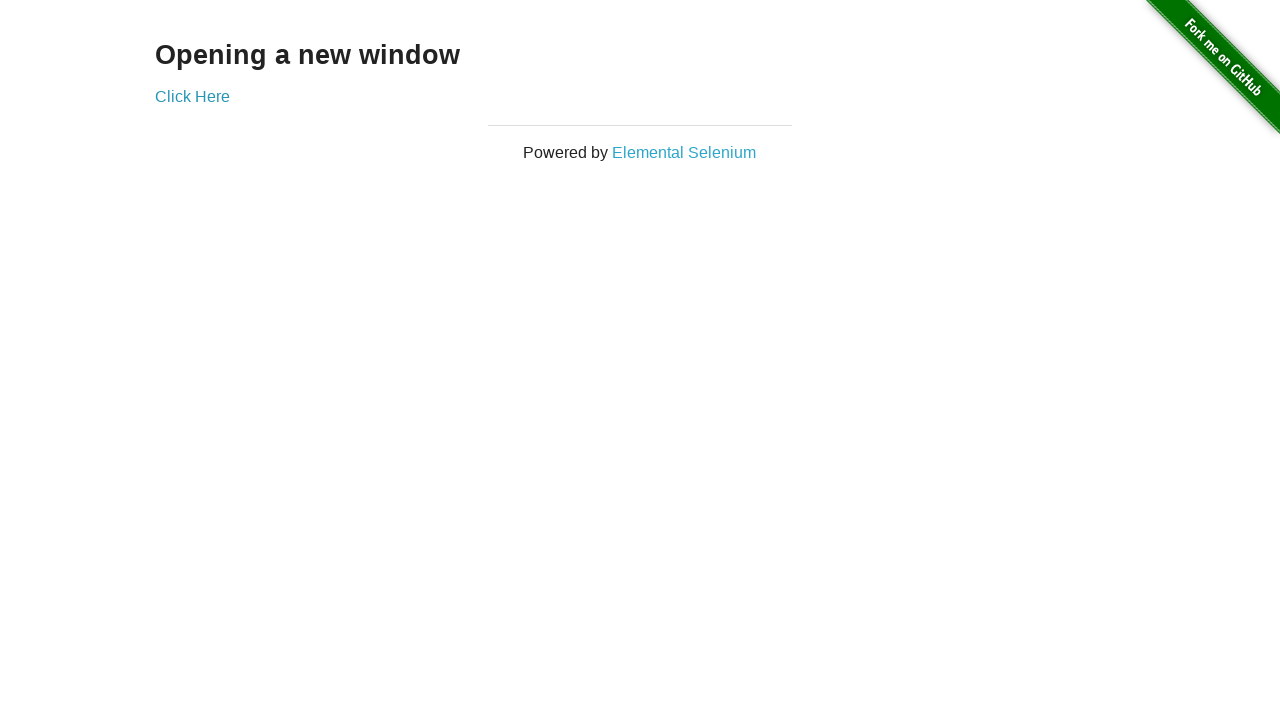

Verified main page title is still 'The Internet' after switching back
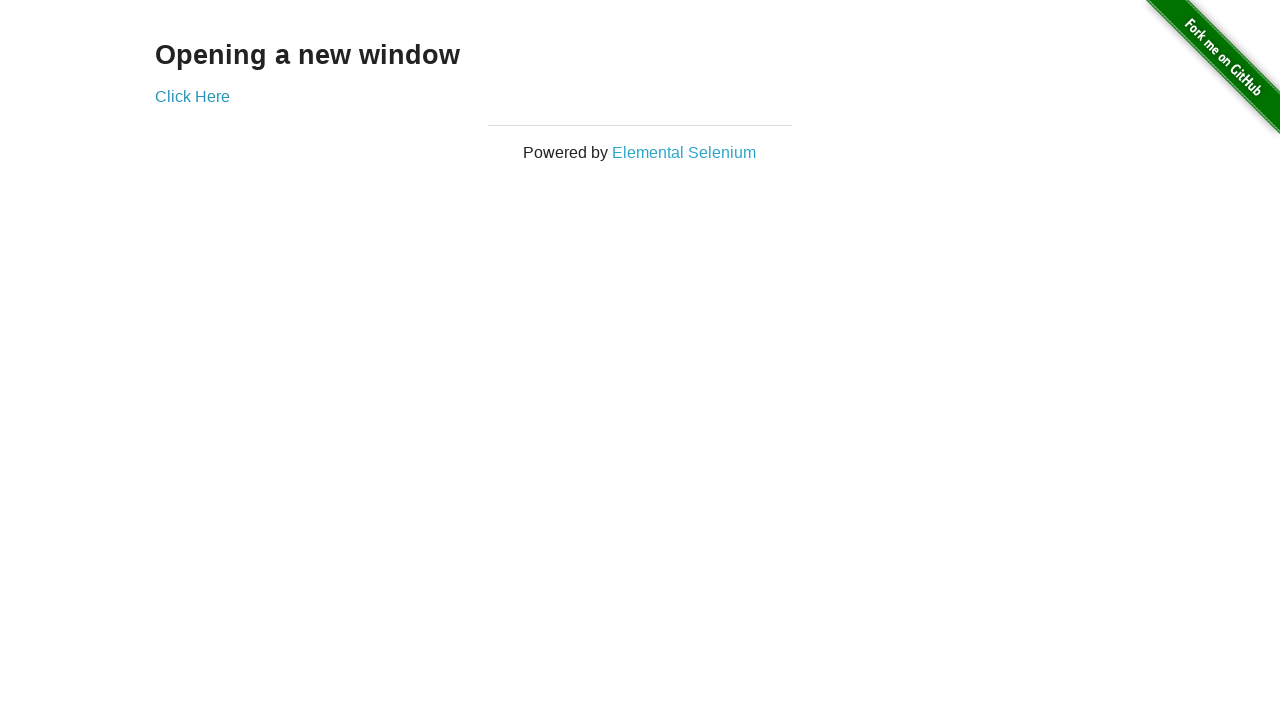

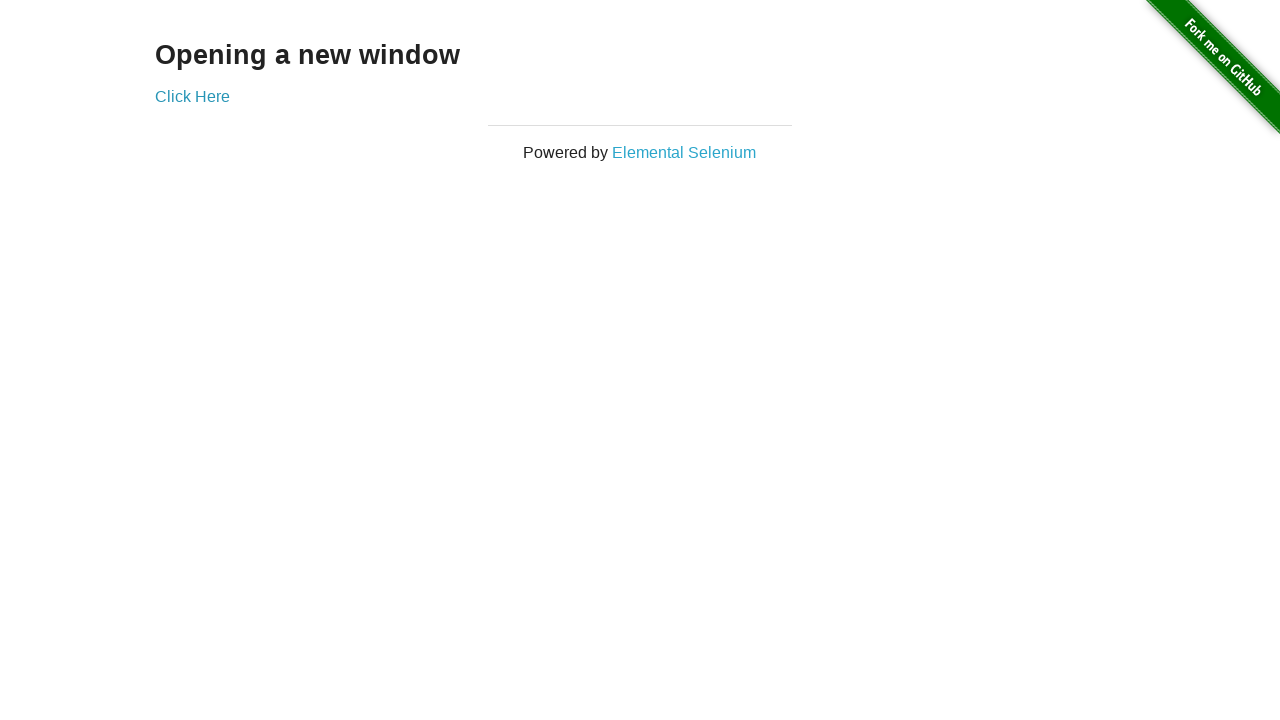